Navigates to Hacker News homepage and verifies that posts are loaded, then checks for the "More" link to navigate to additional pages.

Starting URL: https://news.ycombinator.com/

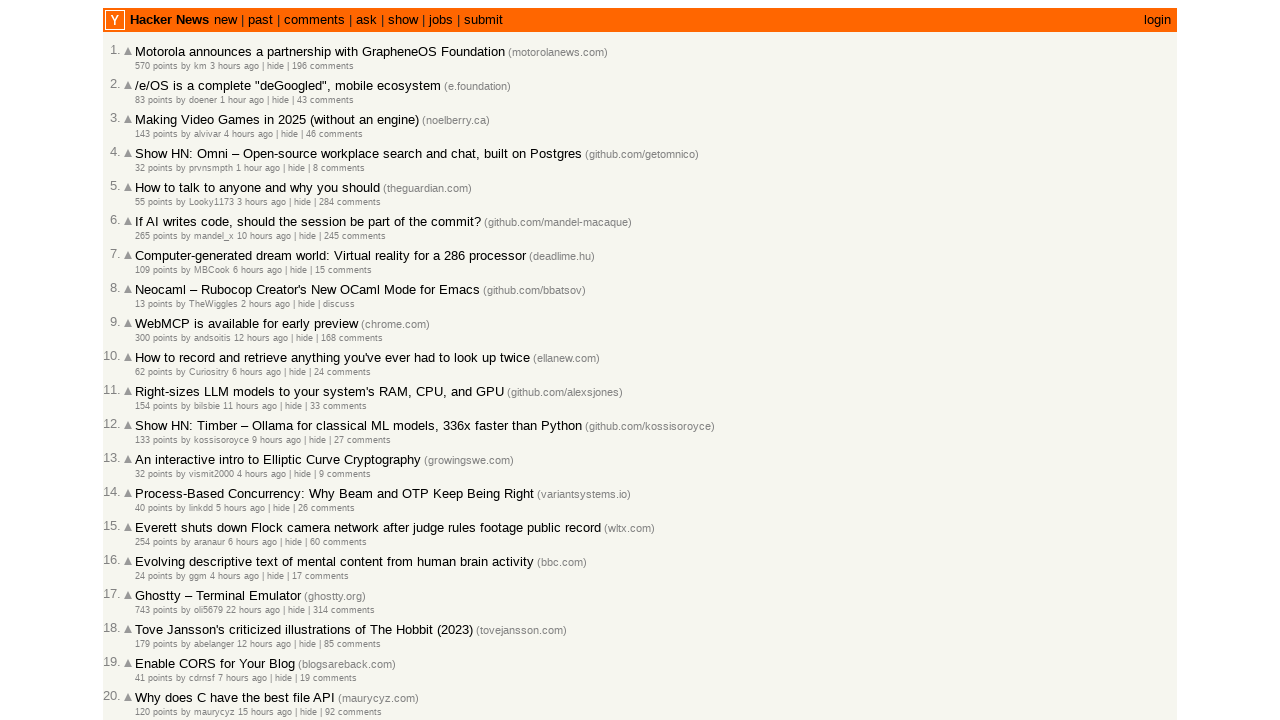

Waited for Hacker News posts to load
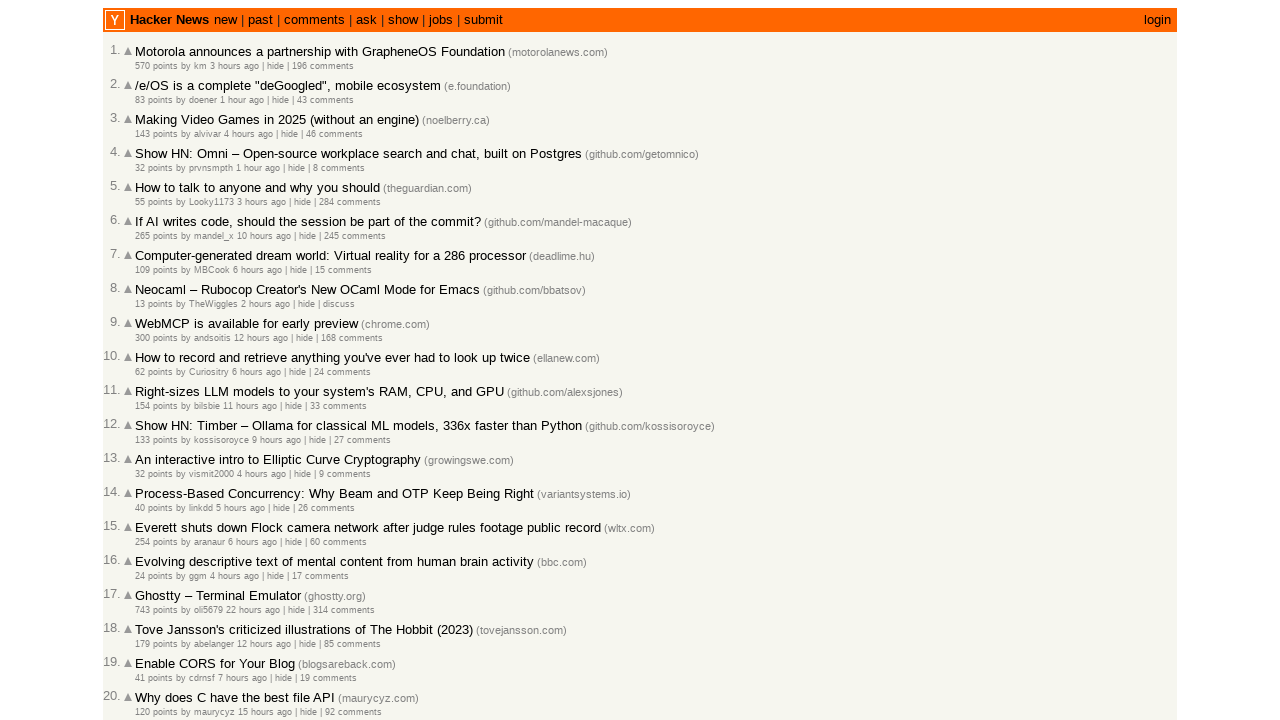

Verified post title links are present
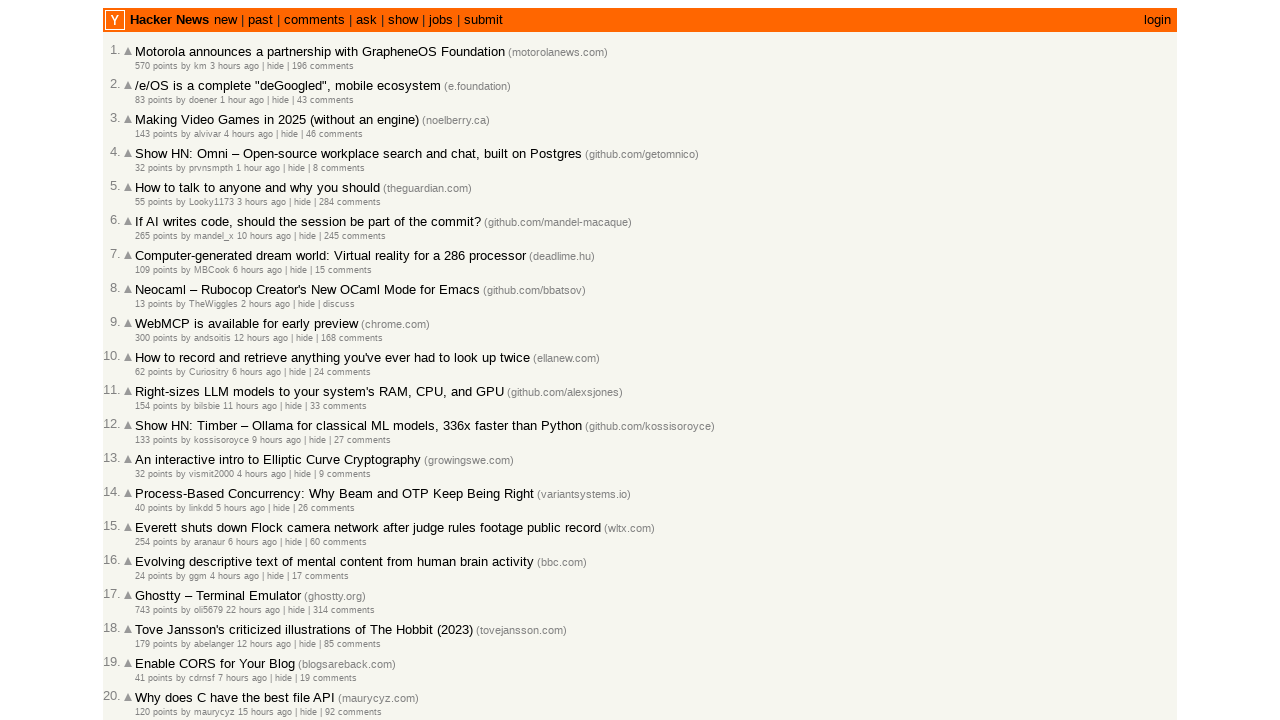

Clicked the 'More' link to navigate to next page at (149, 616) on .morelink
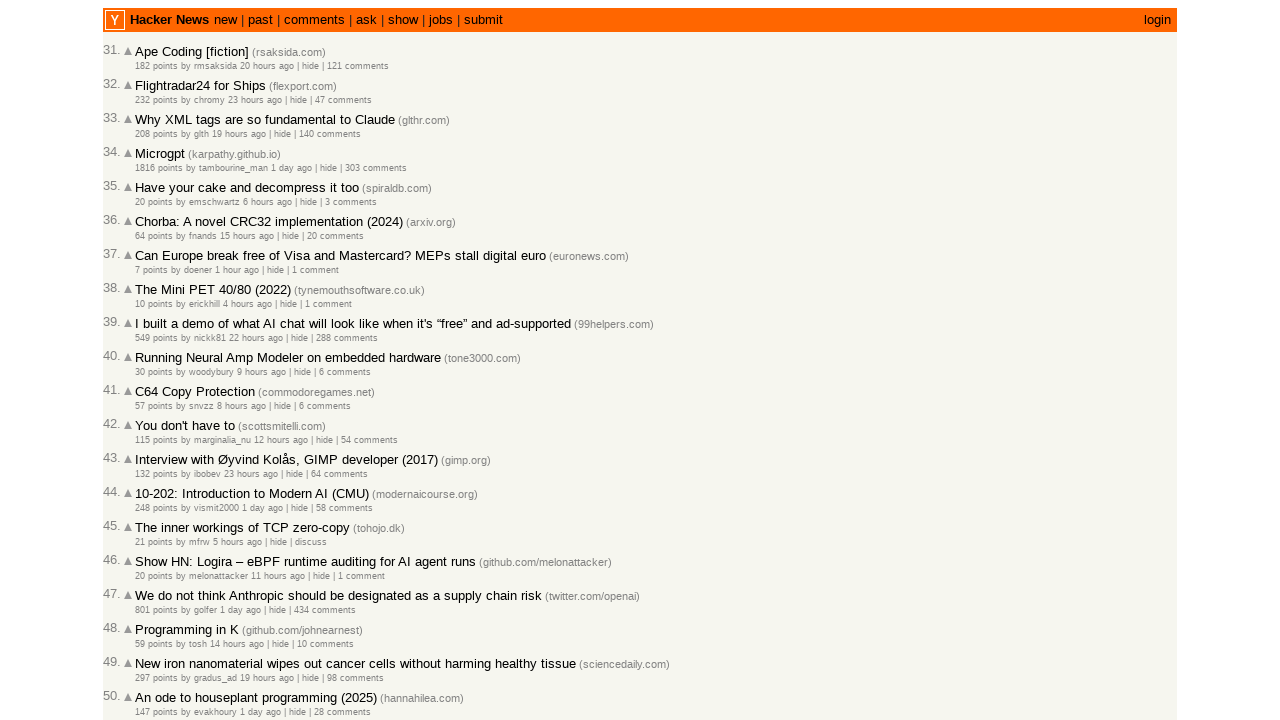

Waited for posts on next page to load
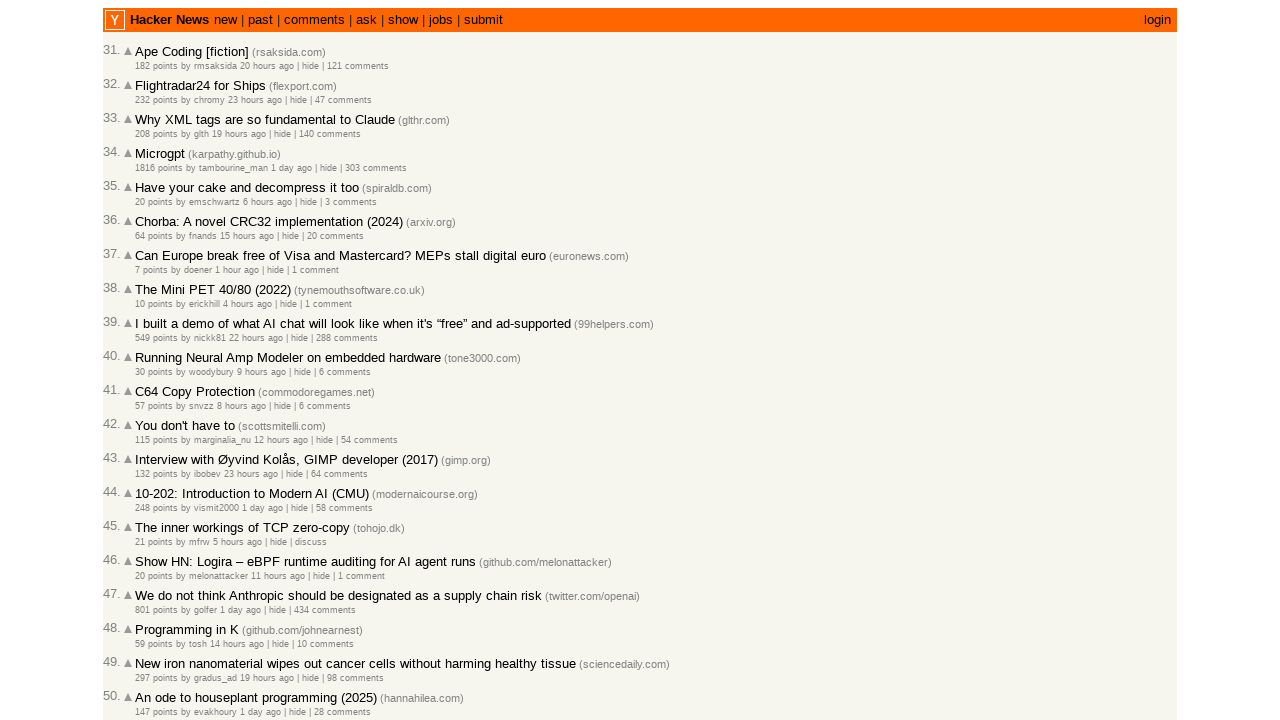

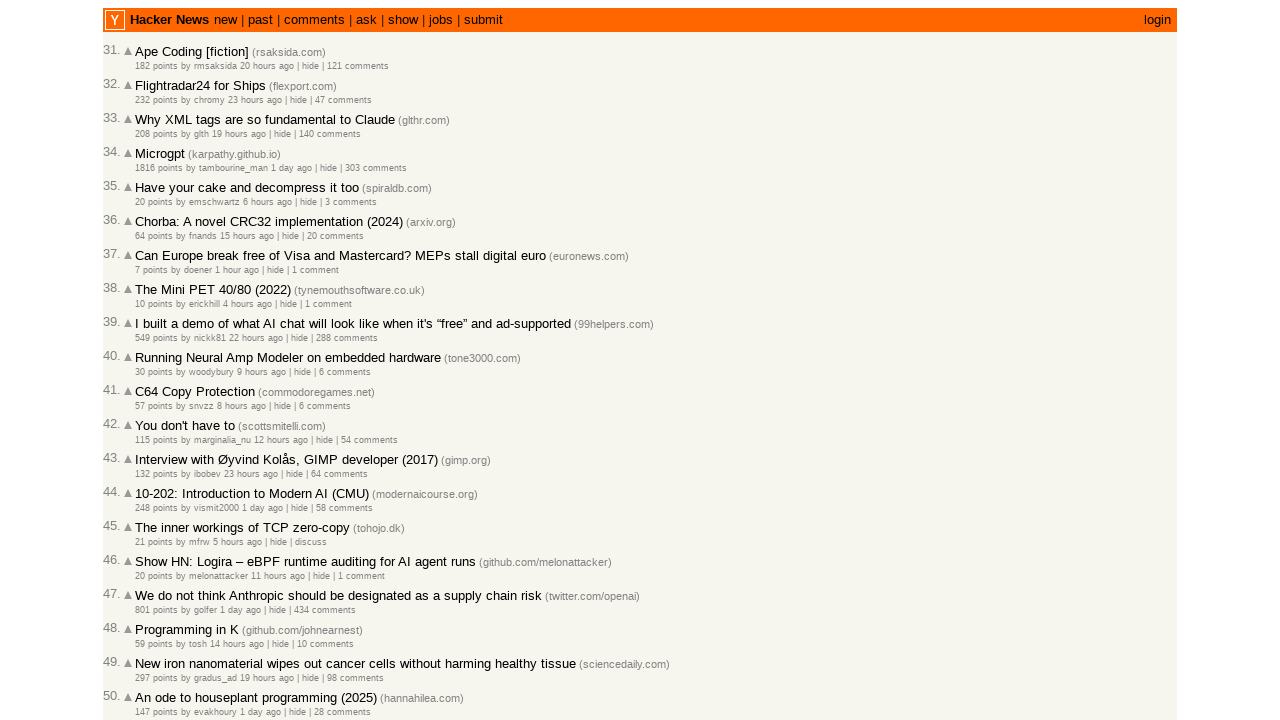